Tests a text box form by filling in name, email, current address, and permanent address fields, then submitting the form

Starting URL: https://demoqa.com/text-box

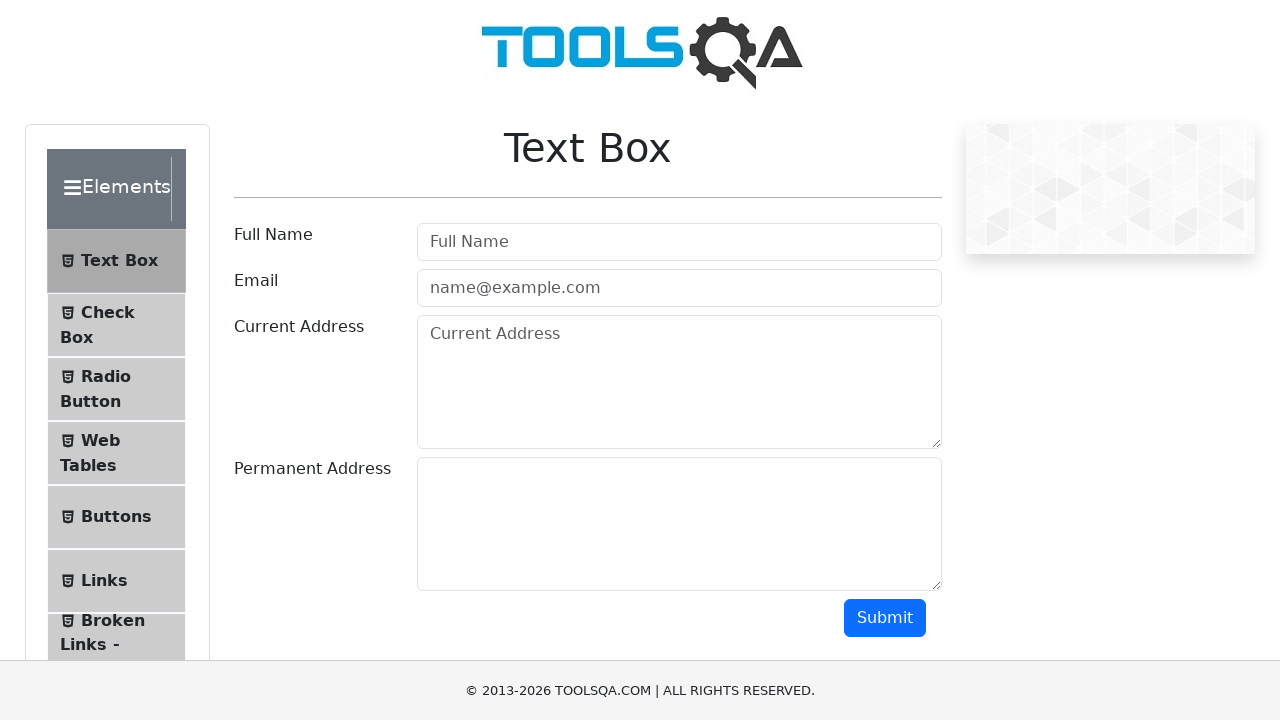

Filled name field with 'Carlos Eduardo Martinez' on #userName
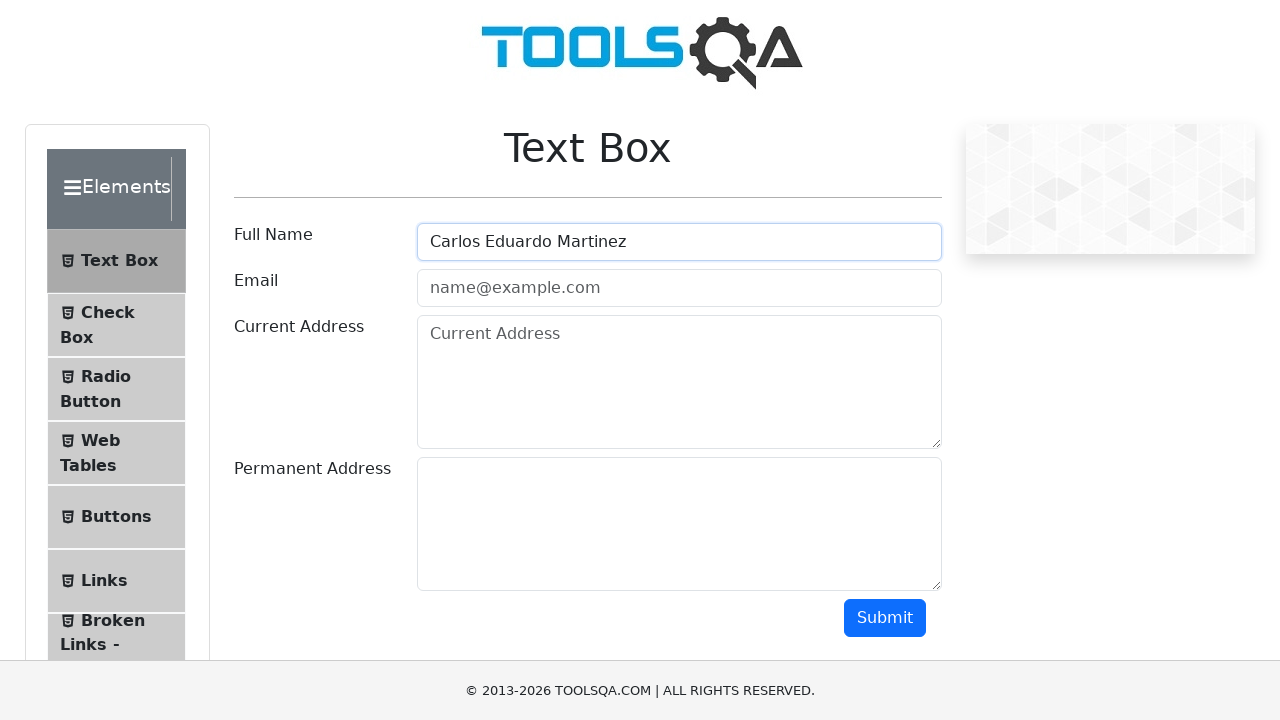

Filled email field with 'carlos.martinez@example.com' on #userEmail
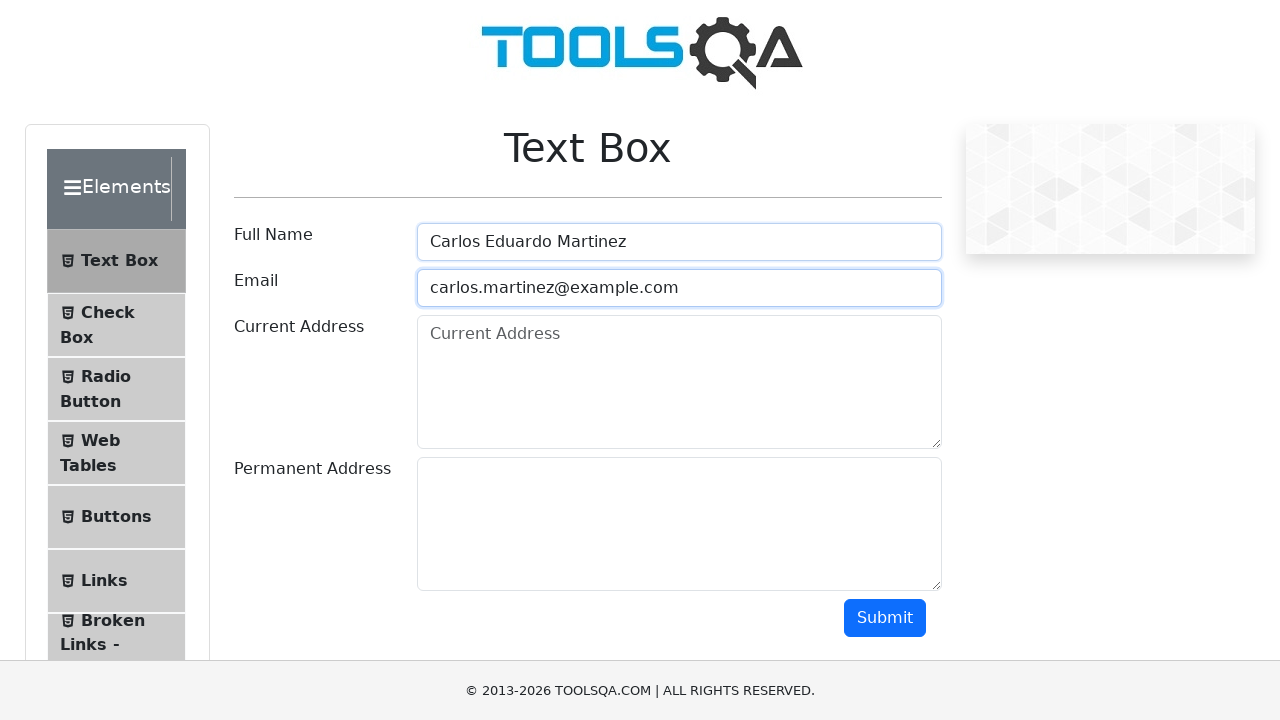

Filled current address field with 'Avenida Principal 123, Centro' on #currentAddress
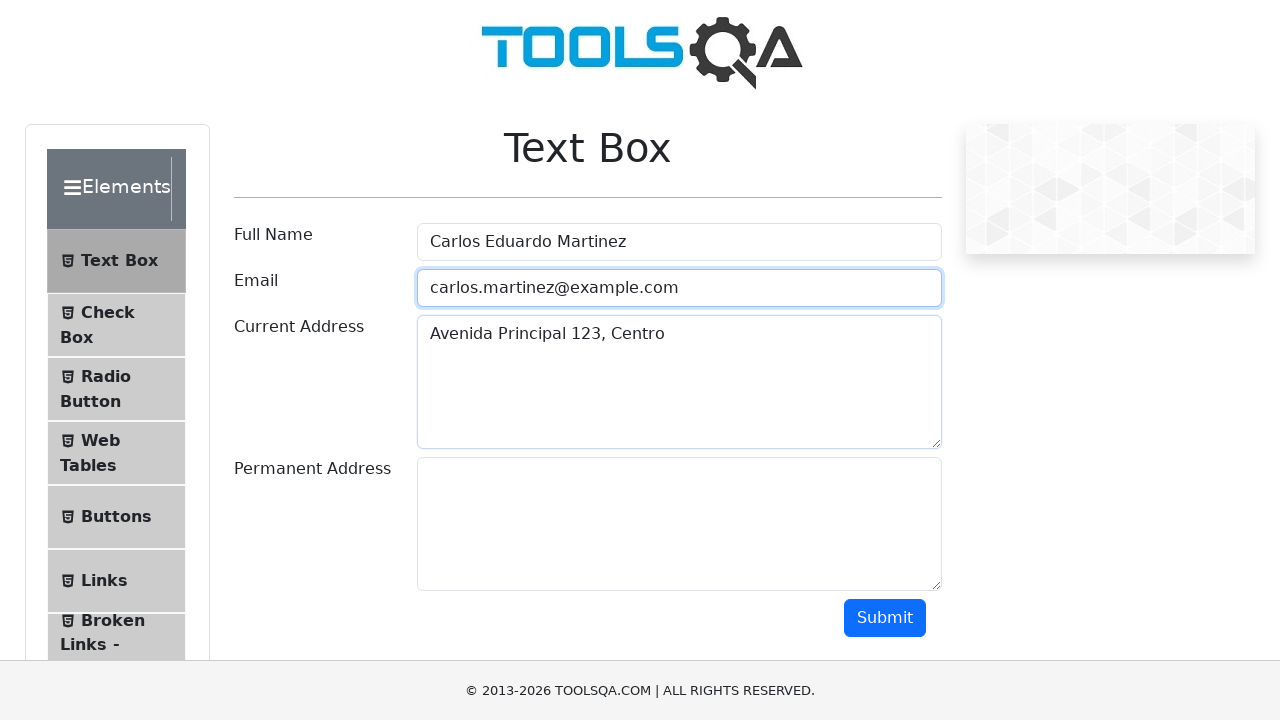

Filled permanent address field with 'Avenida Principal 123, Centro' on #permanentAddress
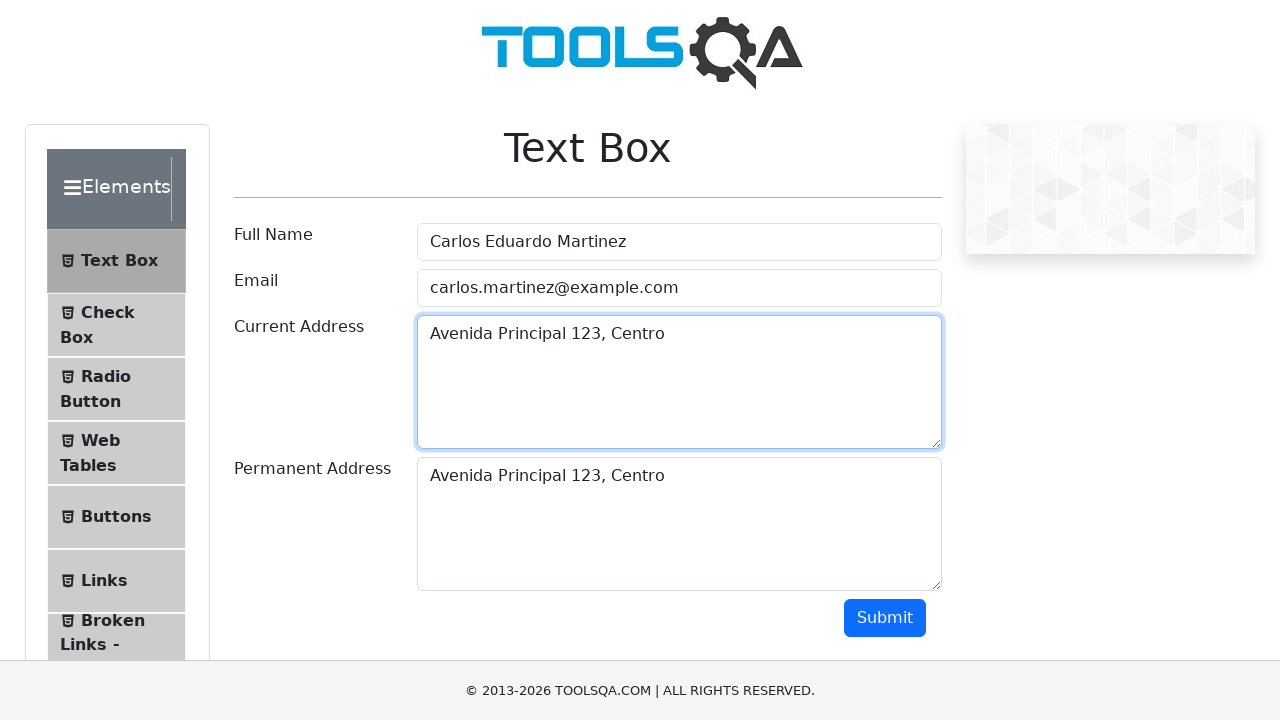

Scrolled down to make submit button visible
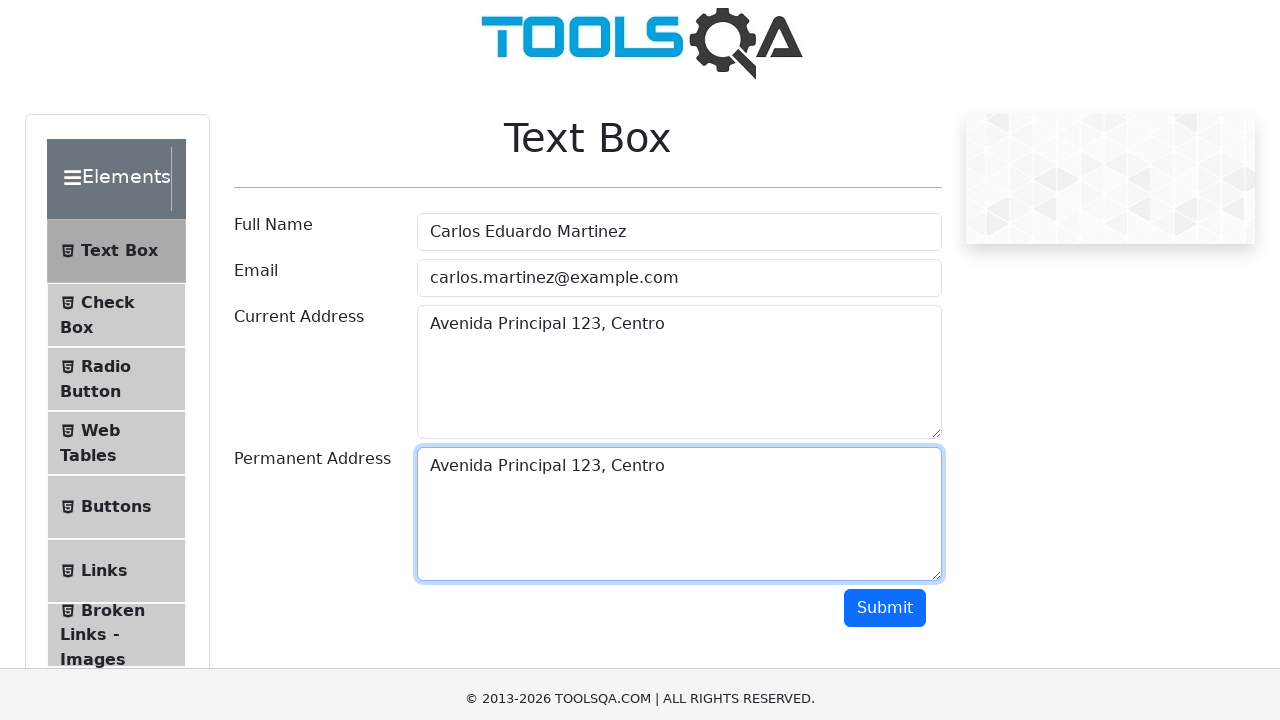

Clicked the submit button at (885, 318) on #submit
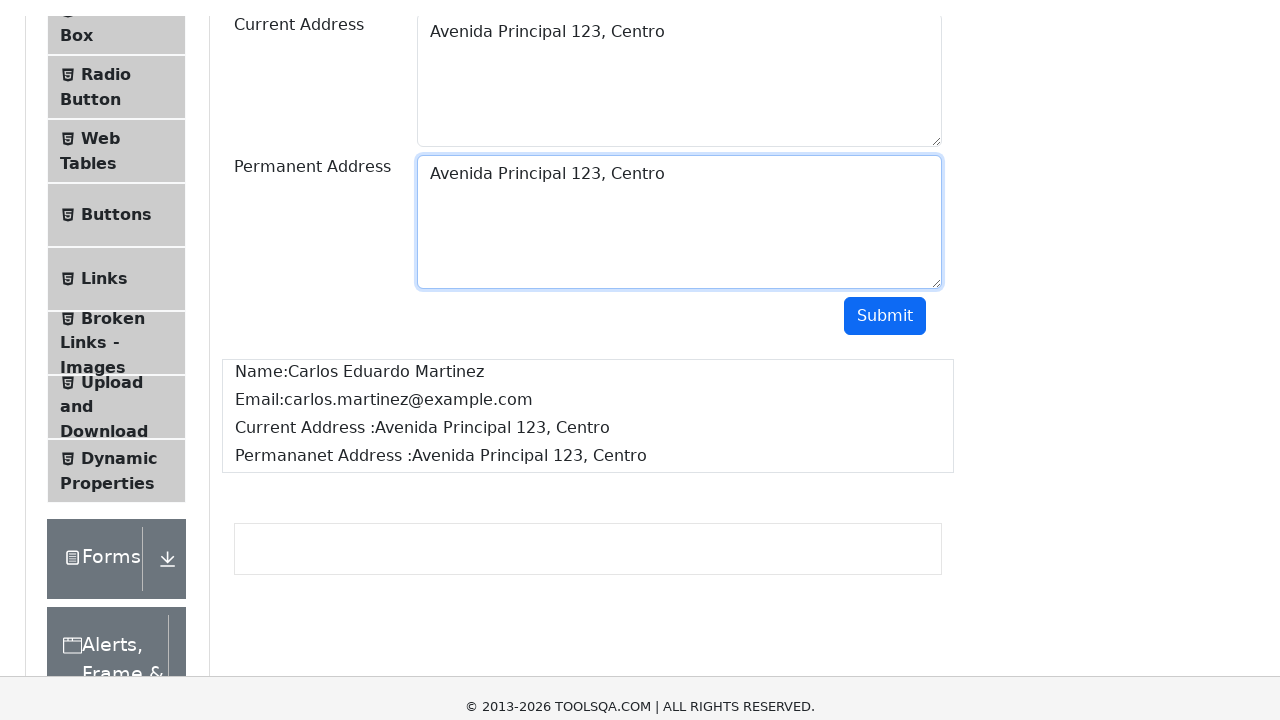

Form output appeared after submission
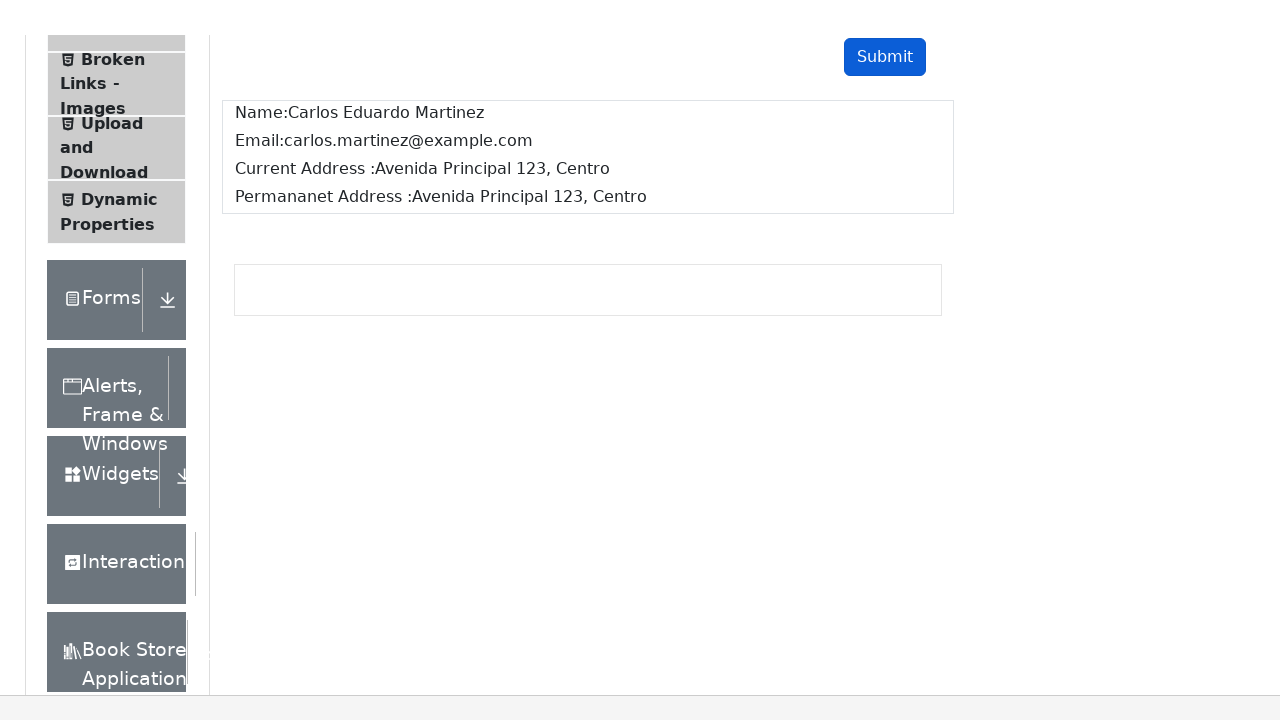

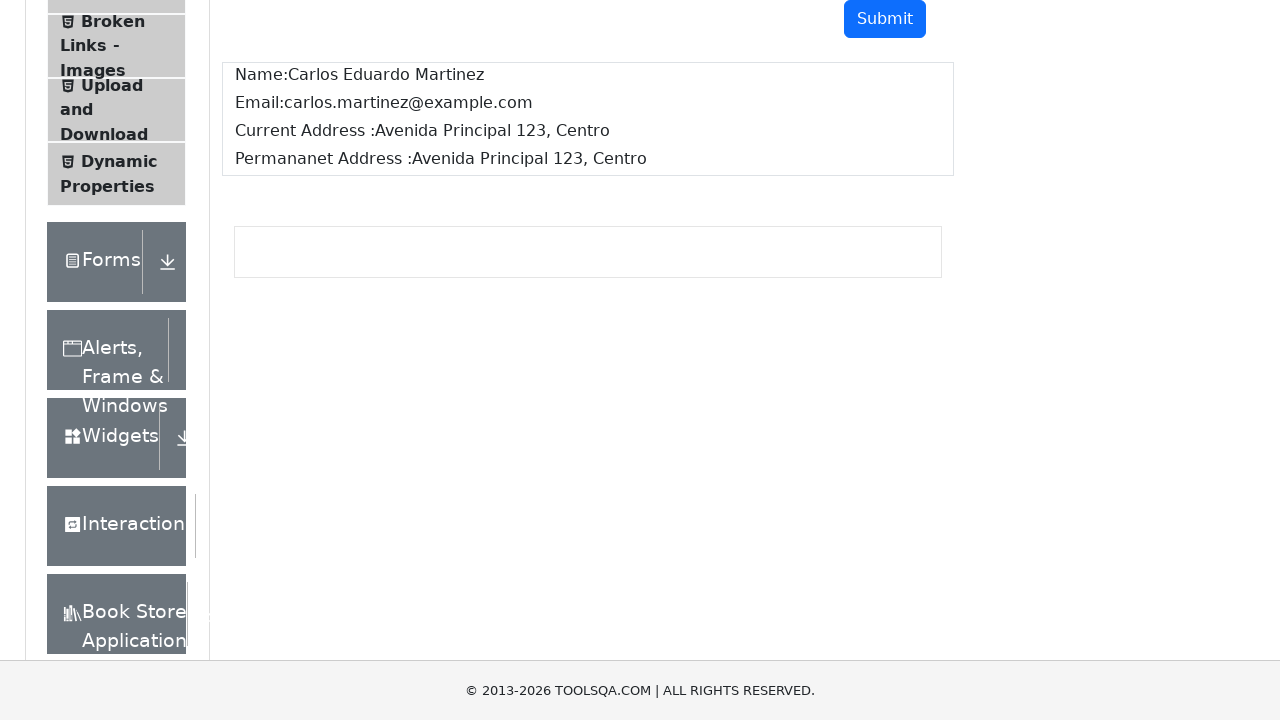